Tests the text input functionality by filling an input box with text, clicking a button that updates based on the input, and verifying the button text has changed to the input value.

Starting URL: http://www.uitestingplayground.com/textinput

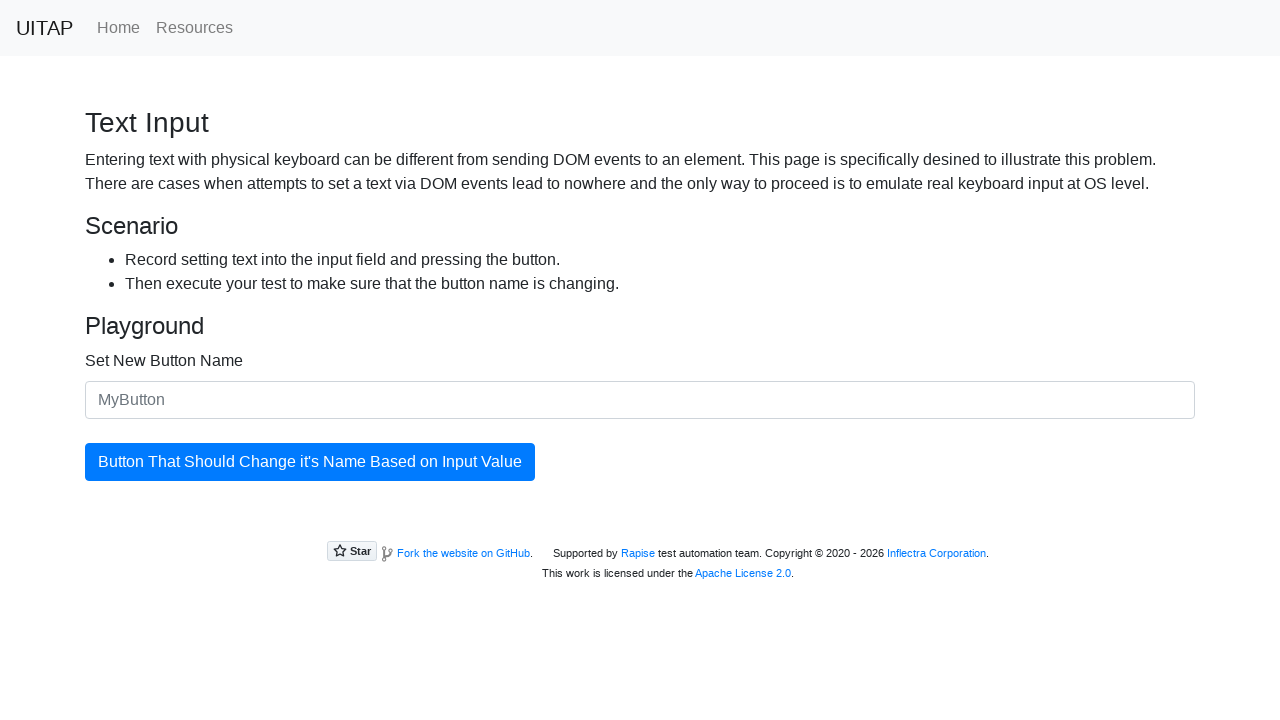

Filled input box with new button text 'Awesome Button 2024' on #newButtonName
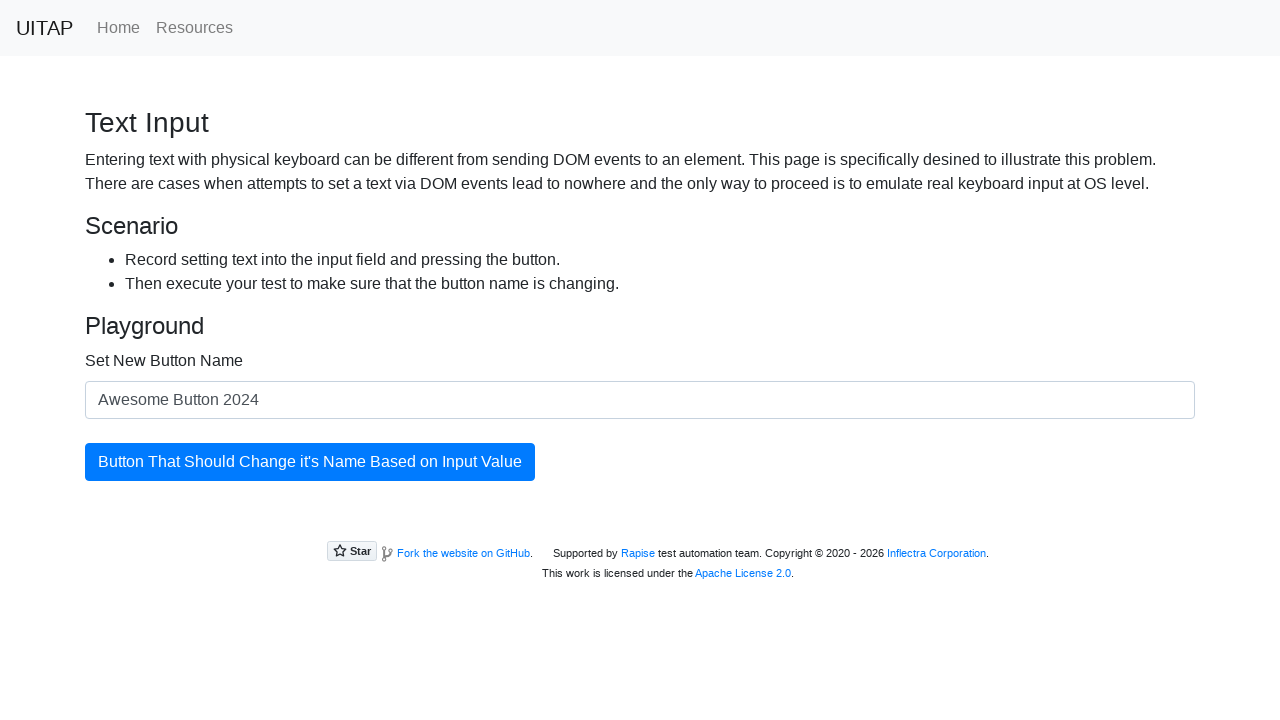

Clicked the updating button at (310, 462) on #updatingButton
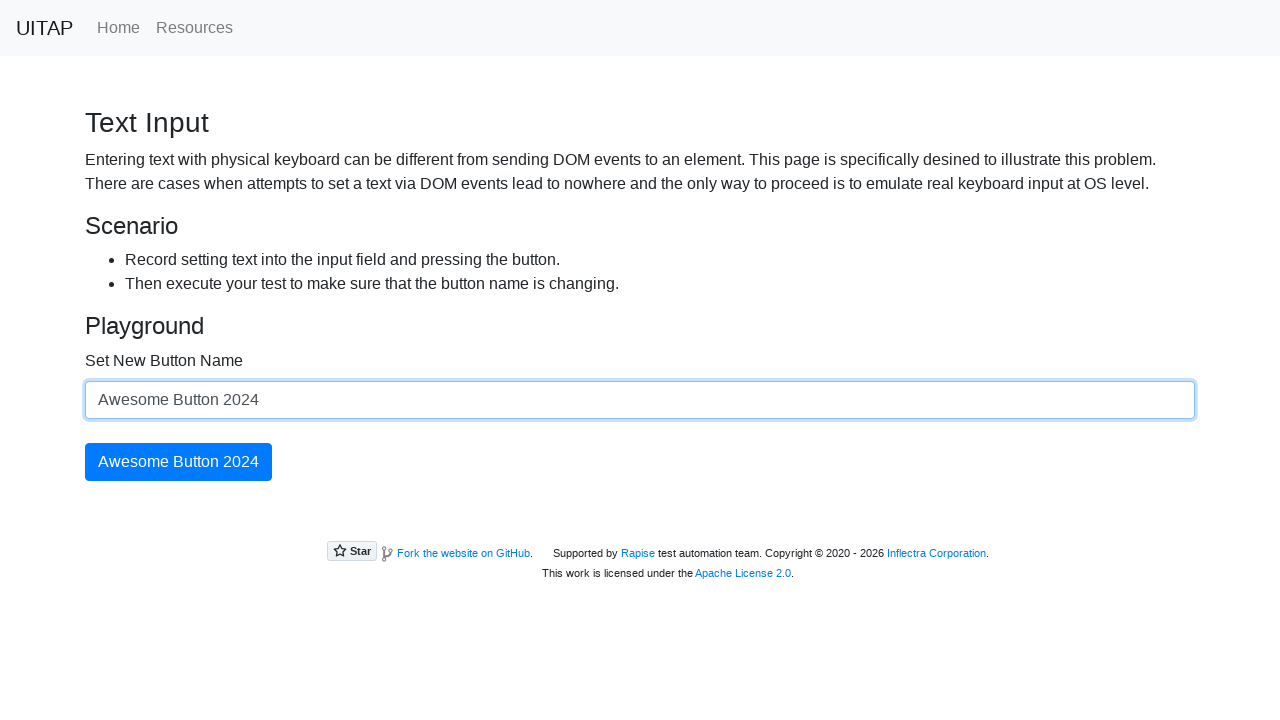

Verified button text changed to match input value 'Awesome Button 2024'
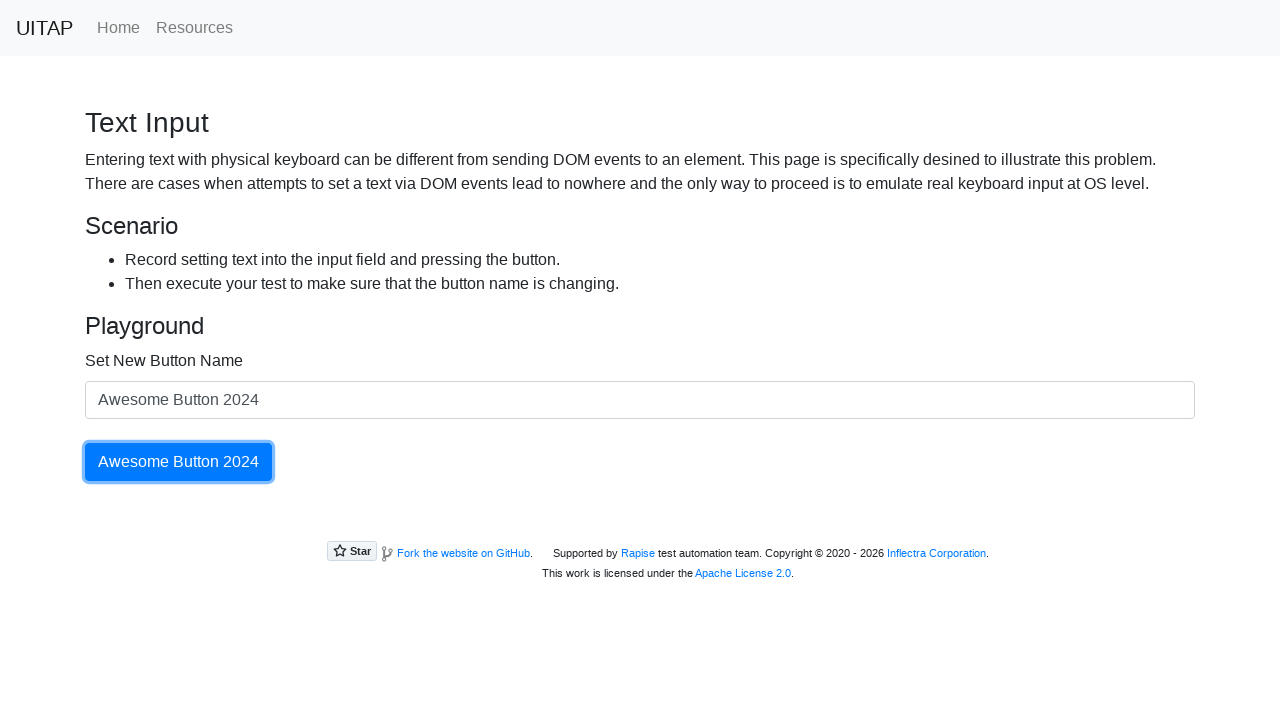

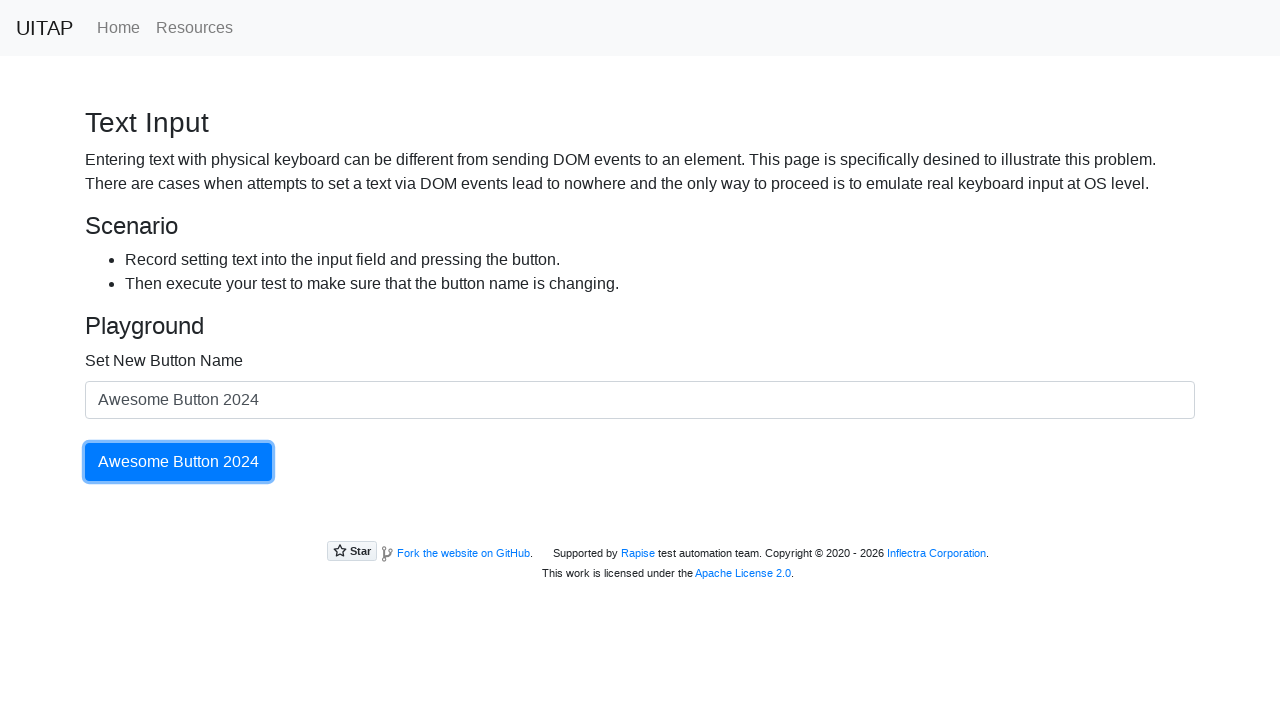